Tests JavaScript confirmation alert handling by clicking a button to trigger the alert, accepting it, and verifying the result message displays correctly on the page.

Starting URL: http://the-internet.herokuapp.com/javascript_alerts

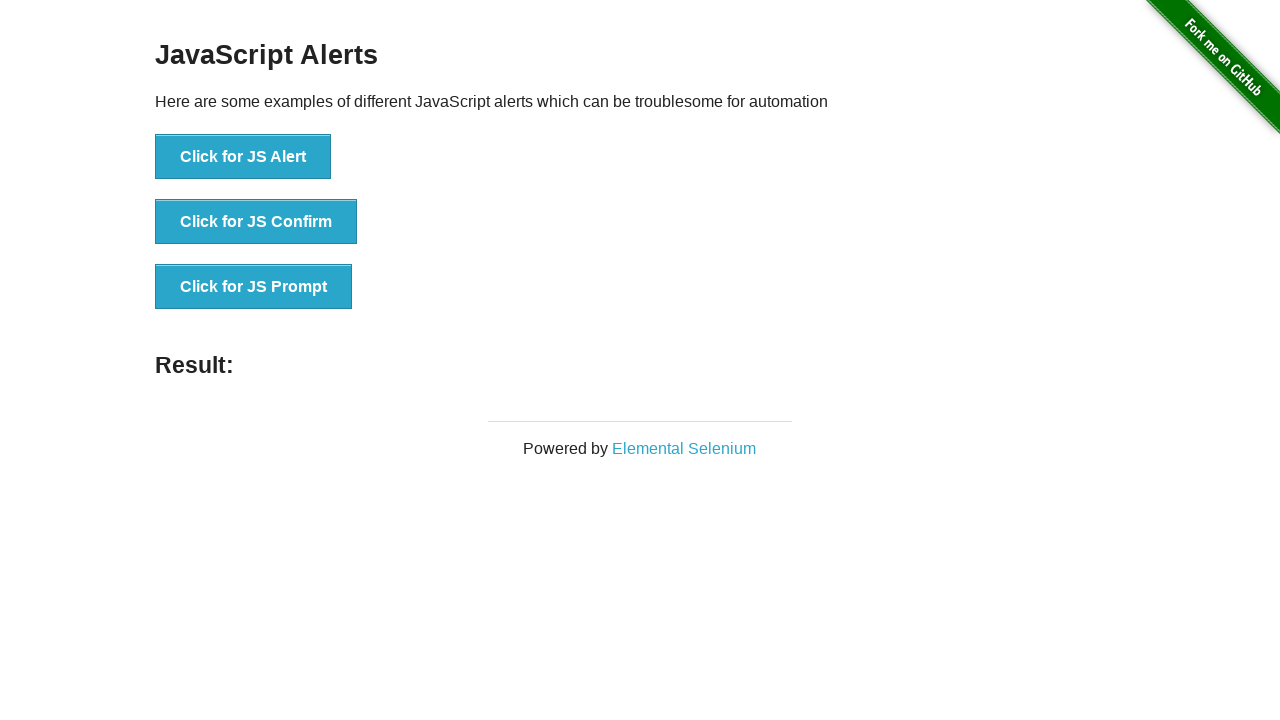

Clicked the second button to trigger JavaScript confirmation alert at (256, 222) on css=button >> nth=1
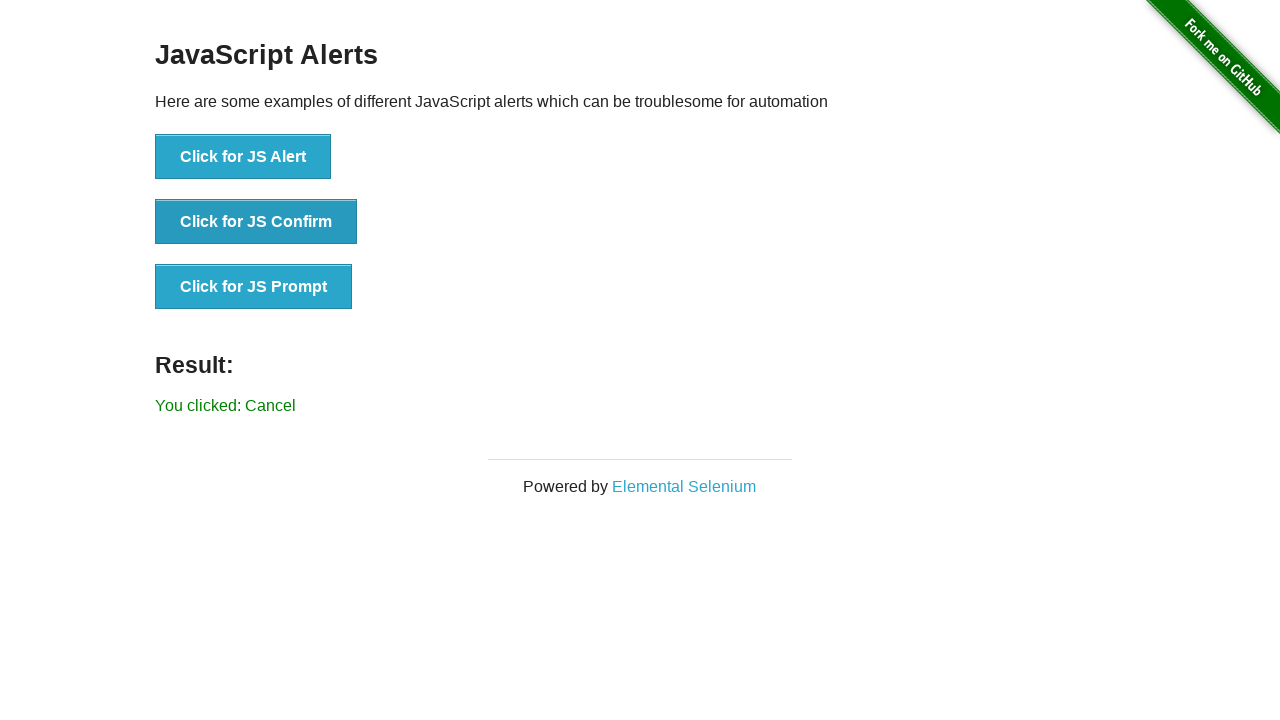

Set up dialog handler to accept the alert
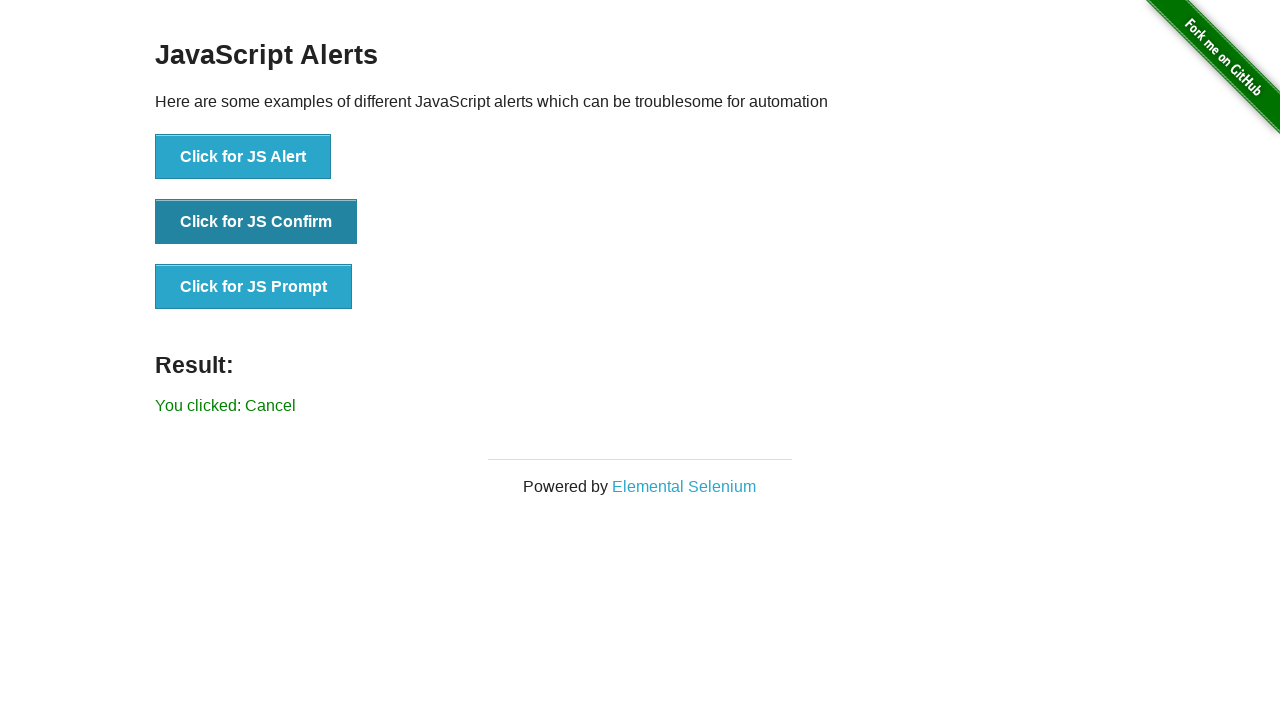

Re-clicked the second button to trigger the alert again with handler active at (256, 222) on css=button >> nth=1
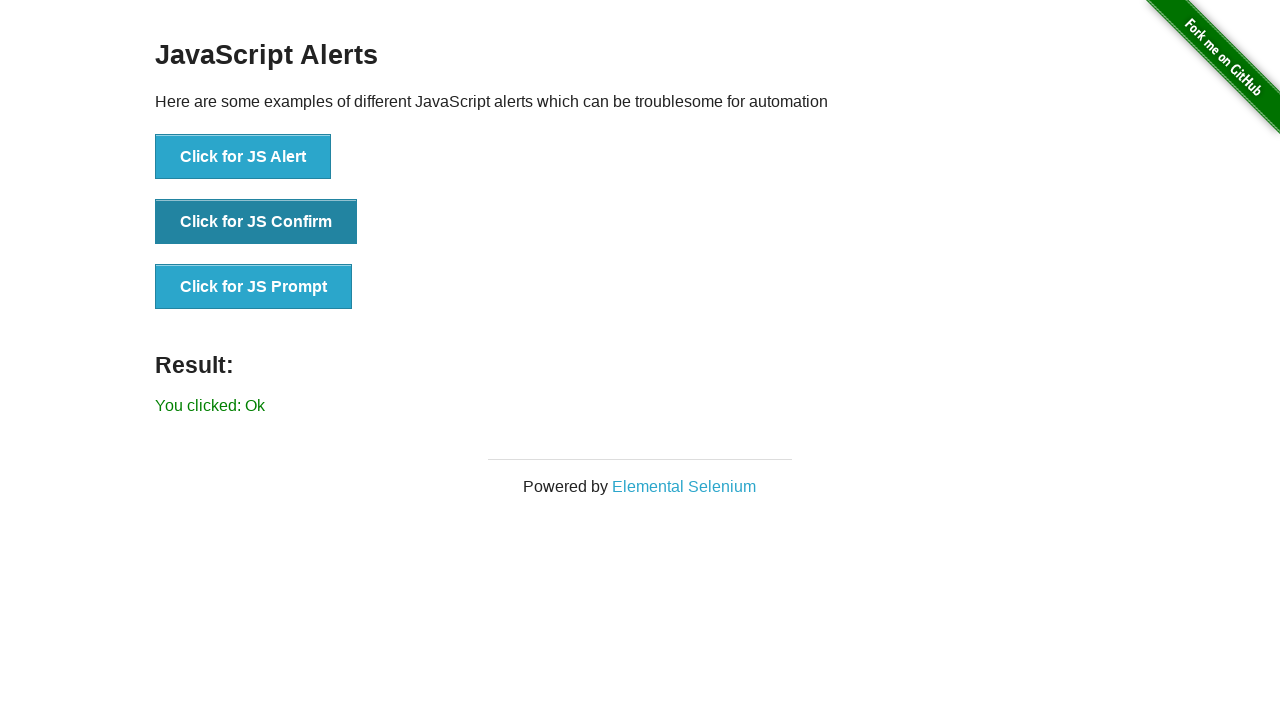

Result message element loaded
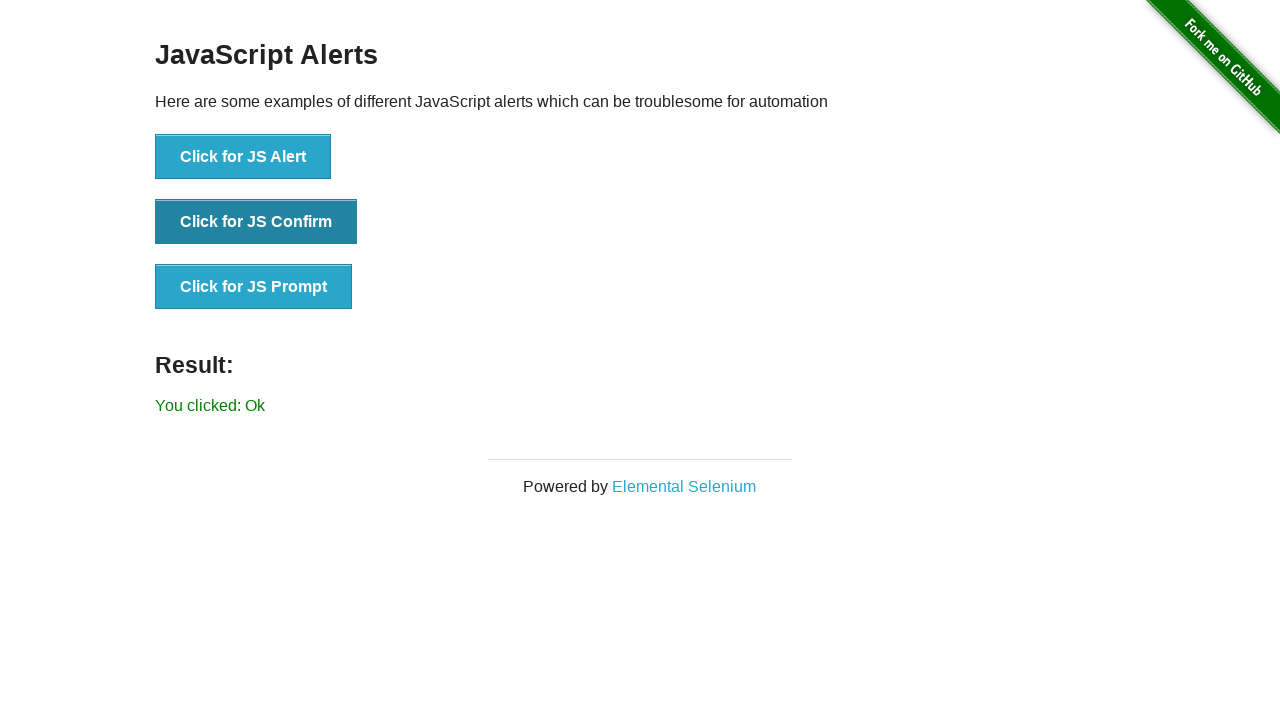

Retrieved result message text content
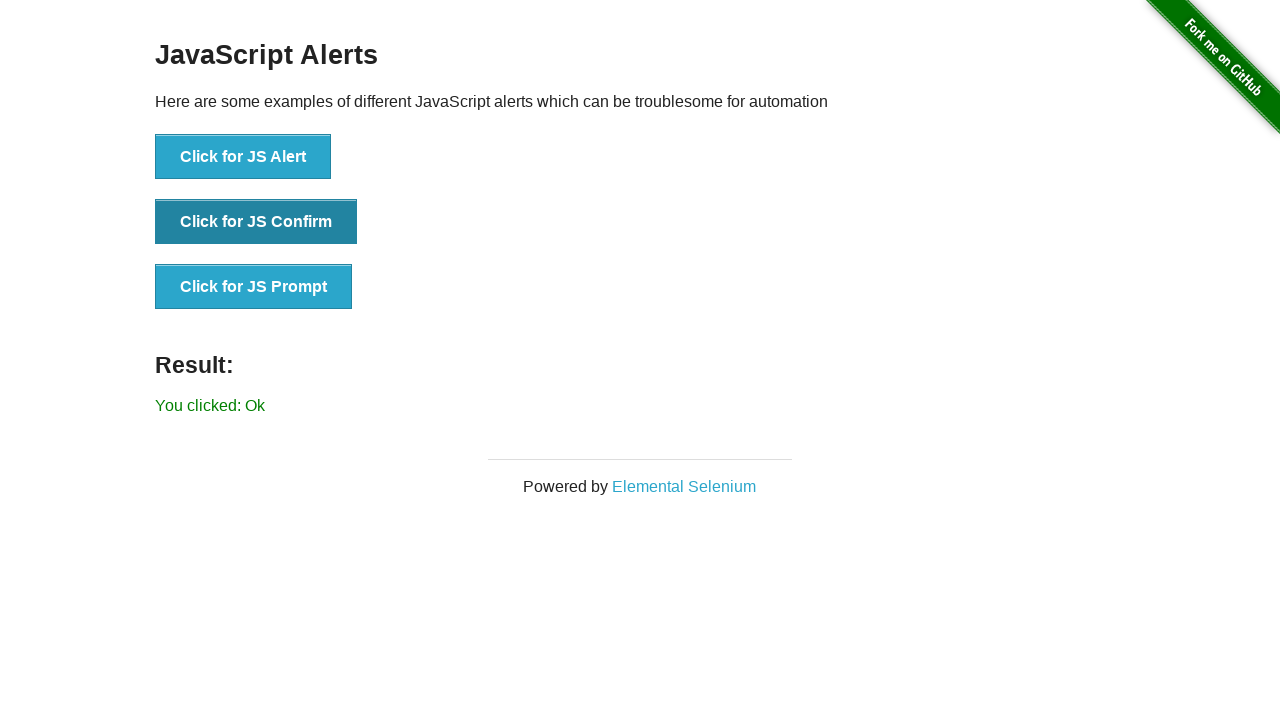

Verified that result message equals 'You clicked: Ok'
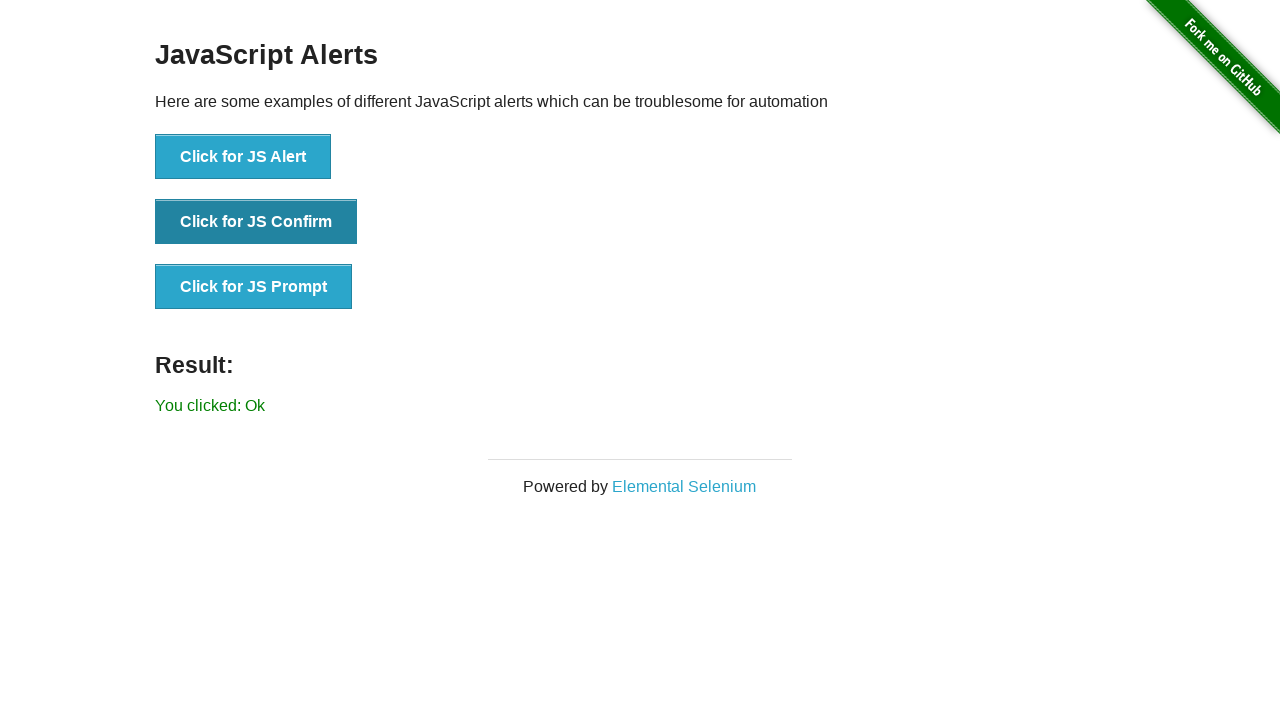

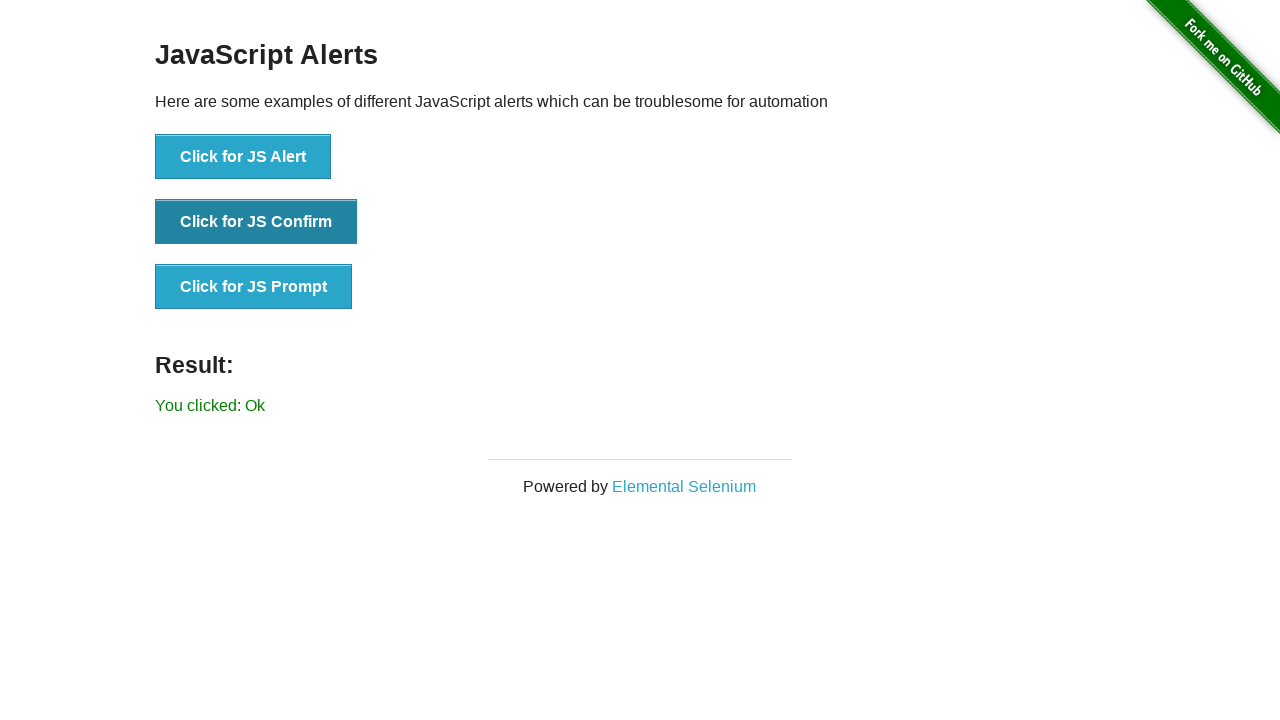